Tests XPath sibling navigation by clicking login and verifying the email input field exists as a sibling to its label

Starting URL: https://mastodon.social/

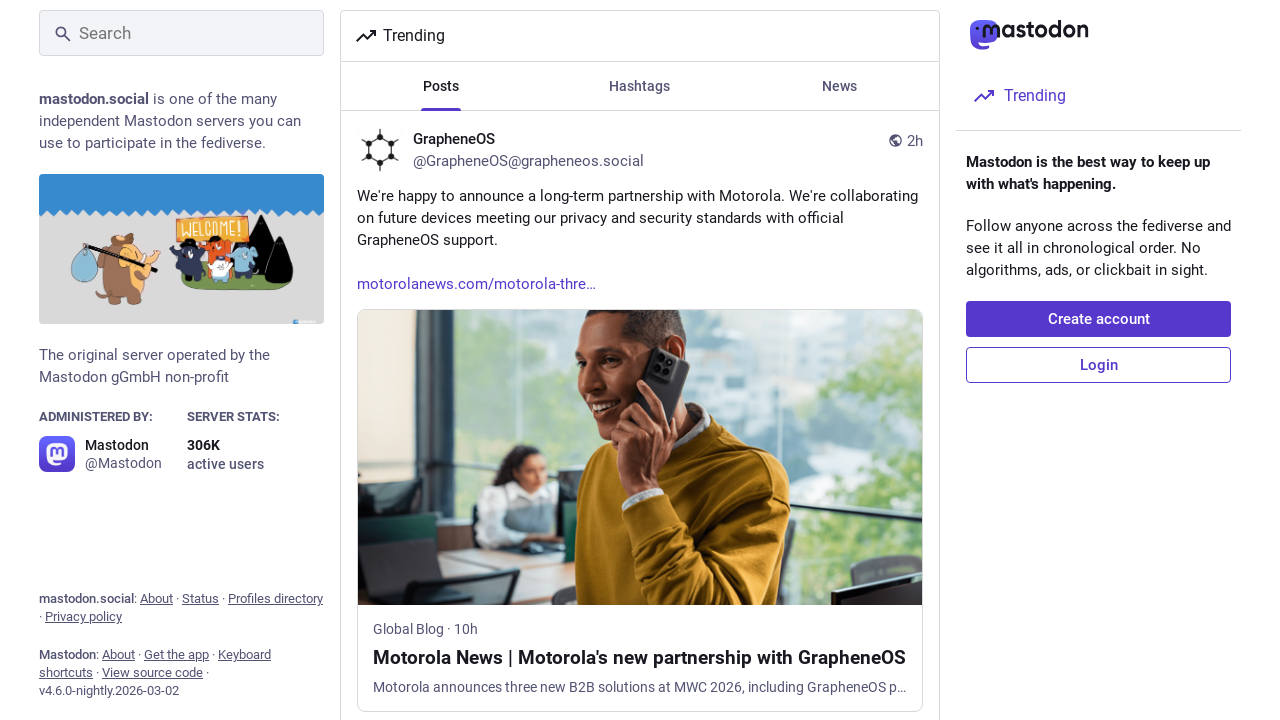

Clicked login button to navigate to sign-in page at (1098, 365) on a[href='/auth/sign_in'] span
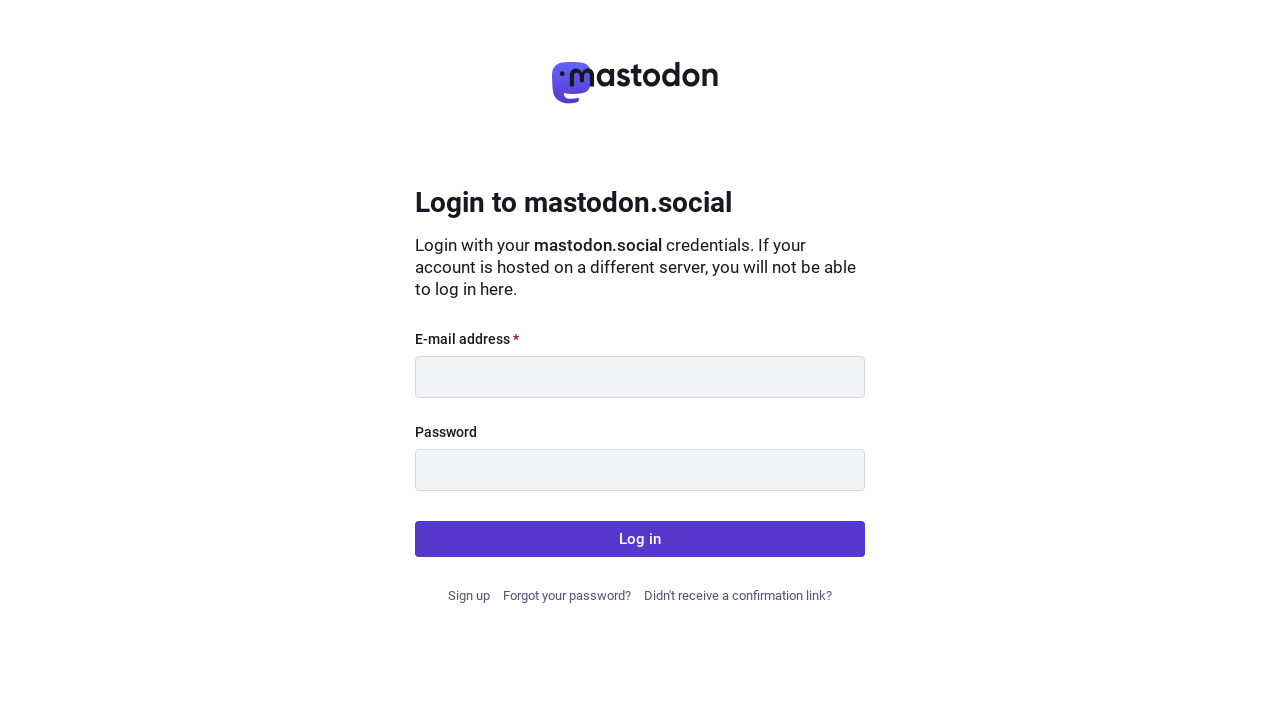

Sign-in page loaded successfully
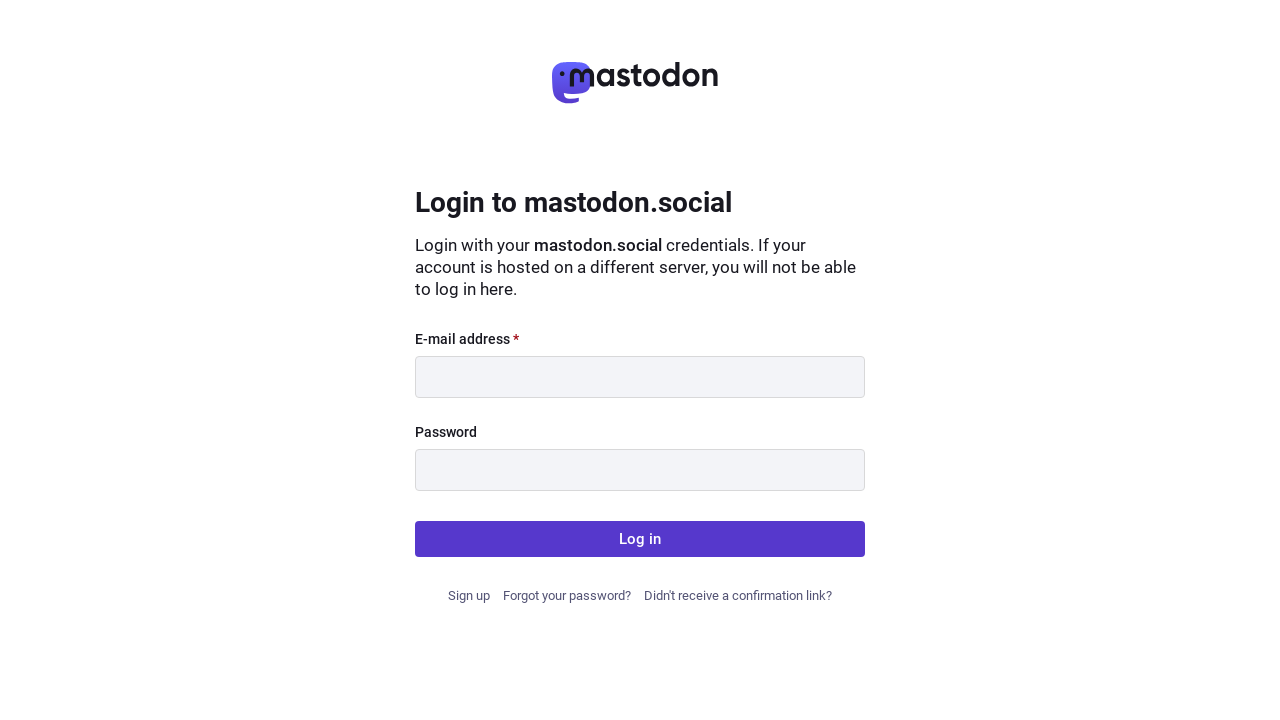

Located email input field using XPath sibling navigation
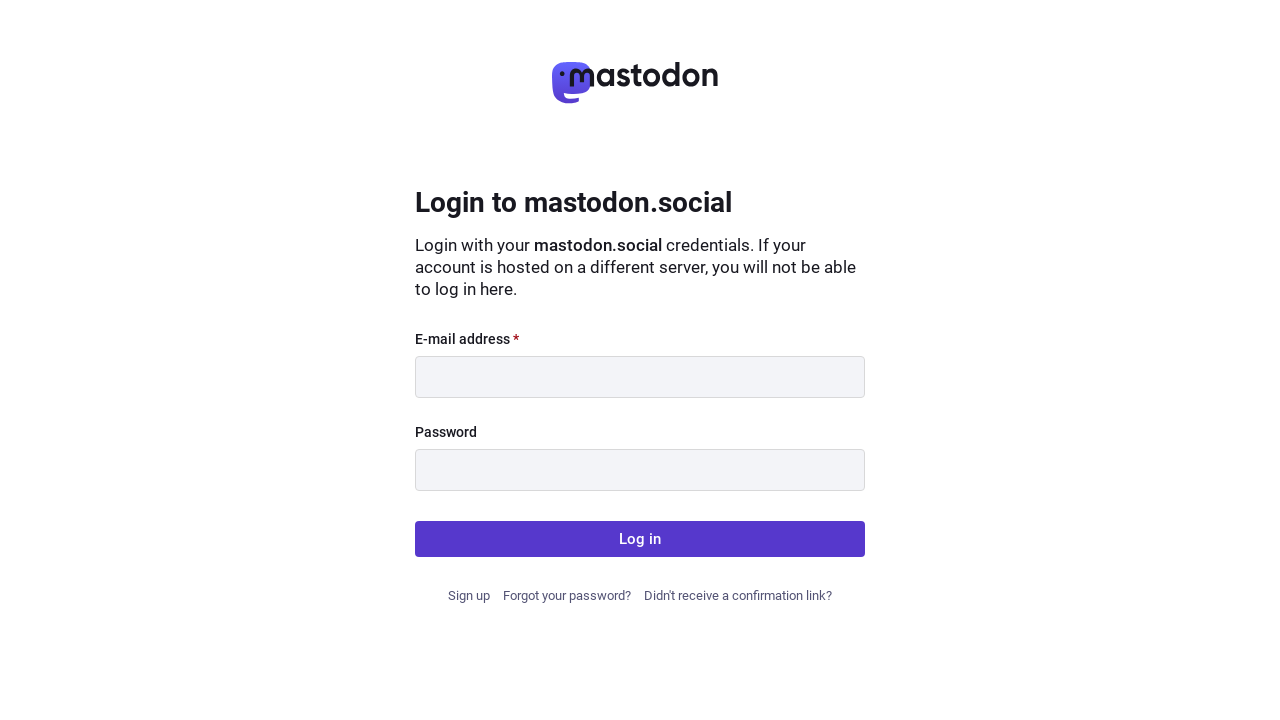

Email input field is visible as sibling to its label
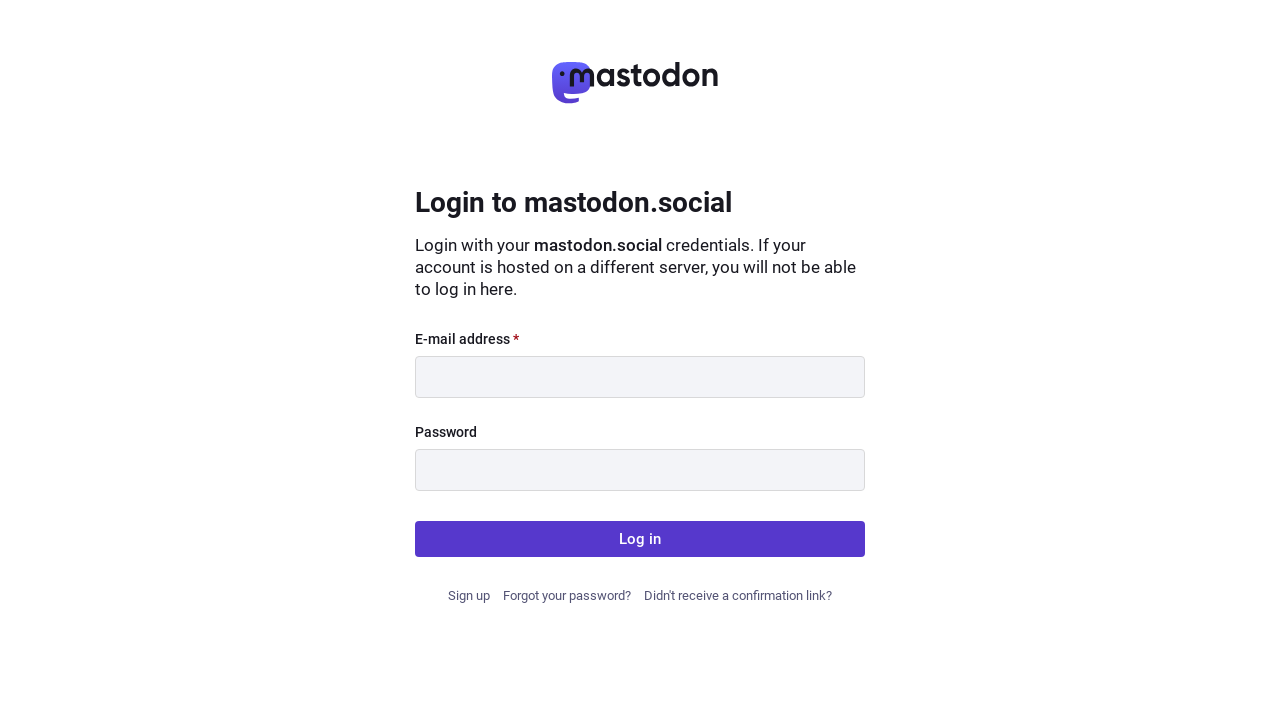

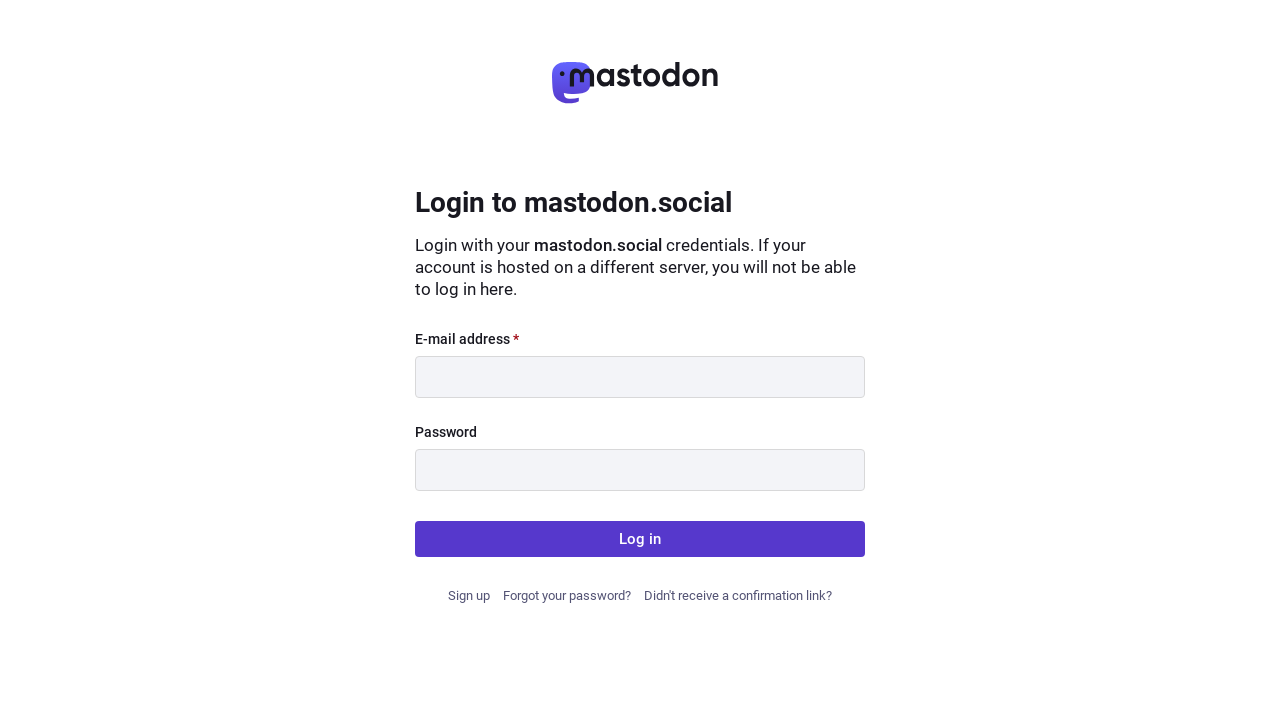